Tests the table filtering functionality by searching for "Rice" and verifying that filtered results are displayed correctly

Starting URL: https://rahulshettyacademy.com/seleniumPractise/#/offers

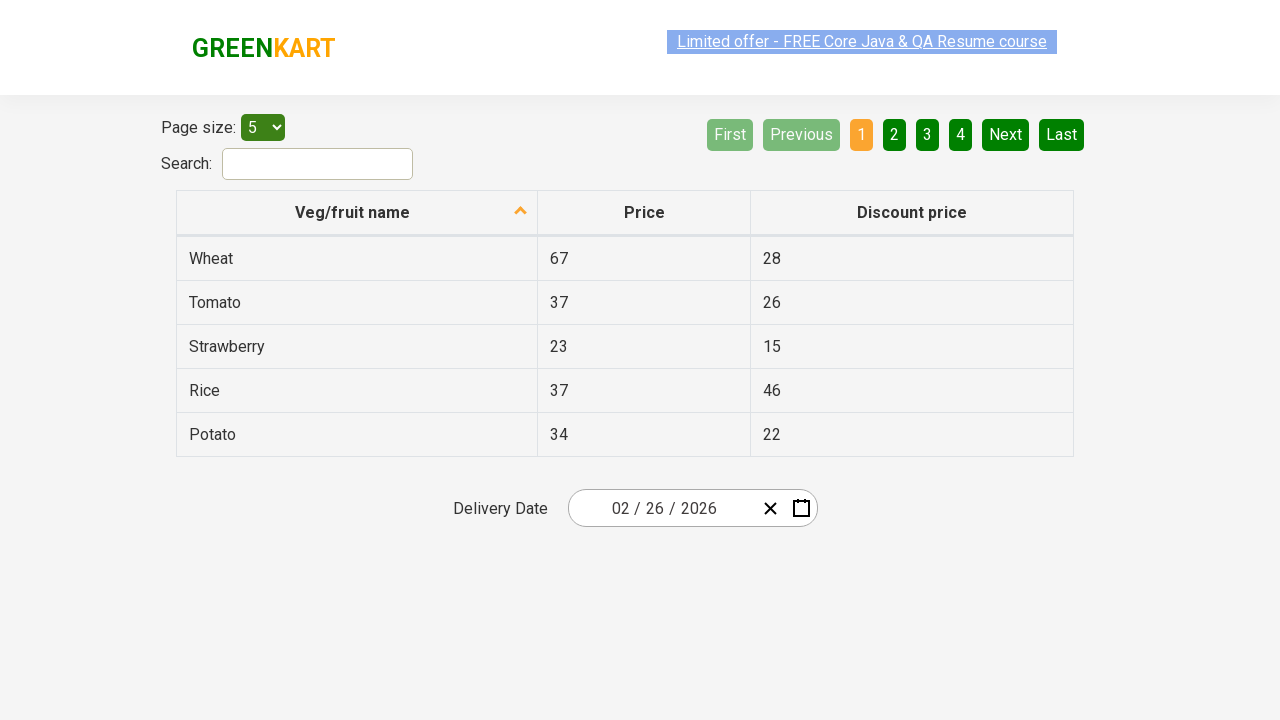

Navigated to Rahul Shetty Academy offers page
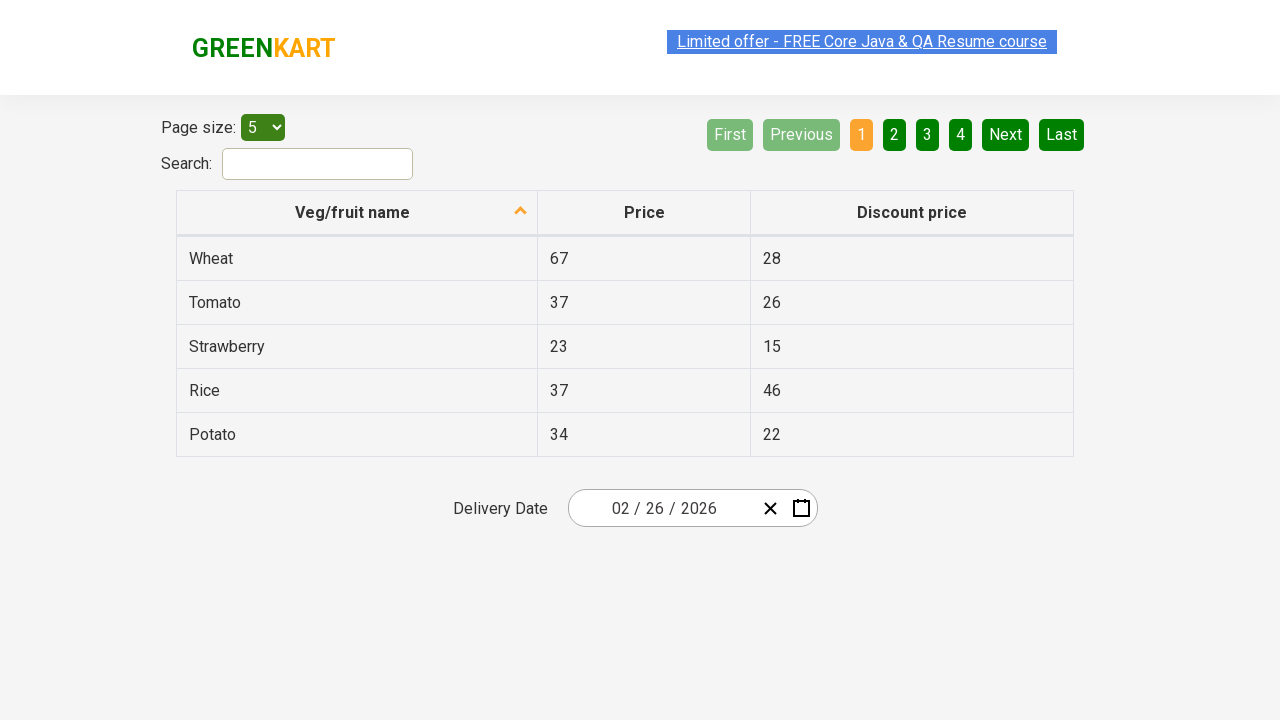

Entered 'Rice' in the search field on #search-field
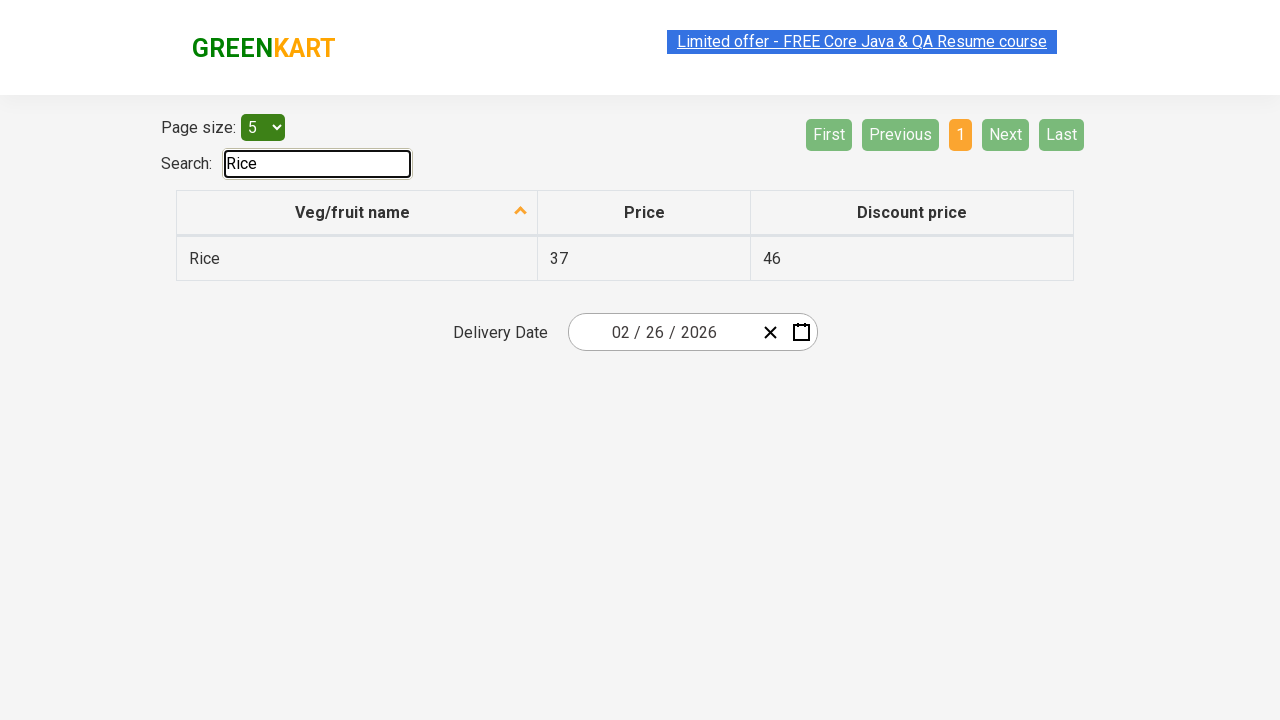

Filtered results loaded and became visible
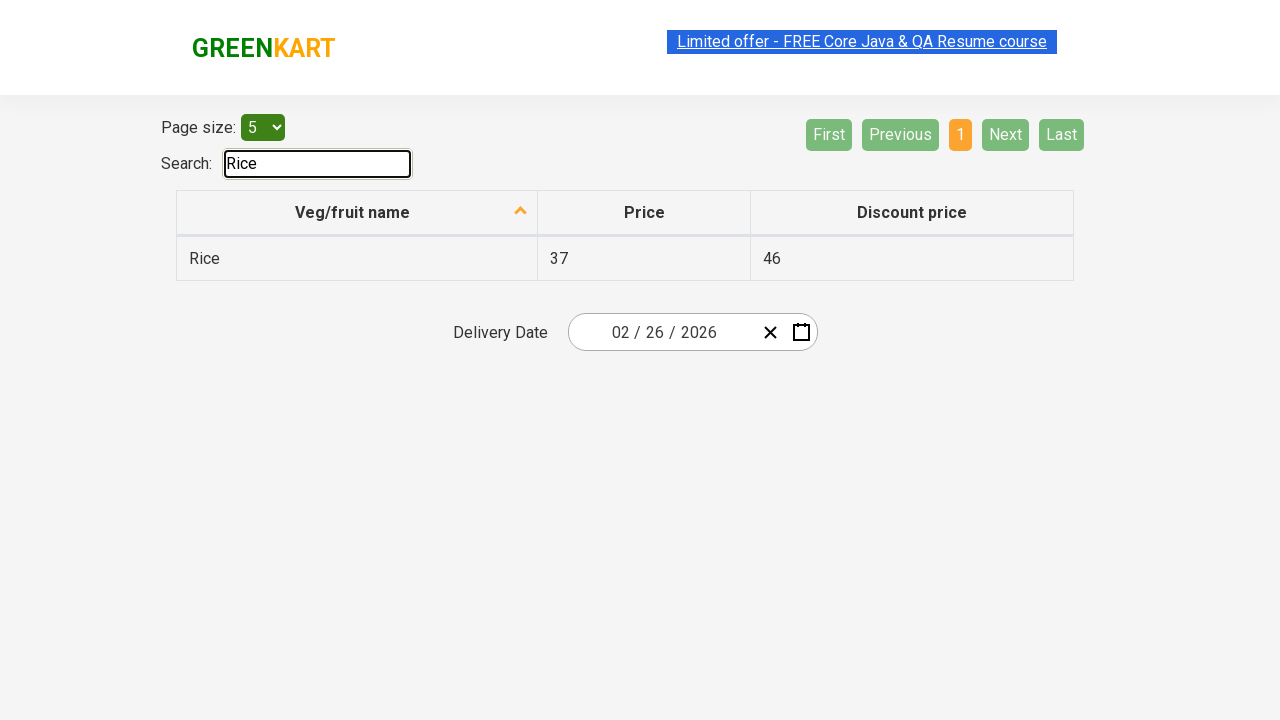

Retrieved all filtered table rows containing product names
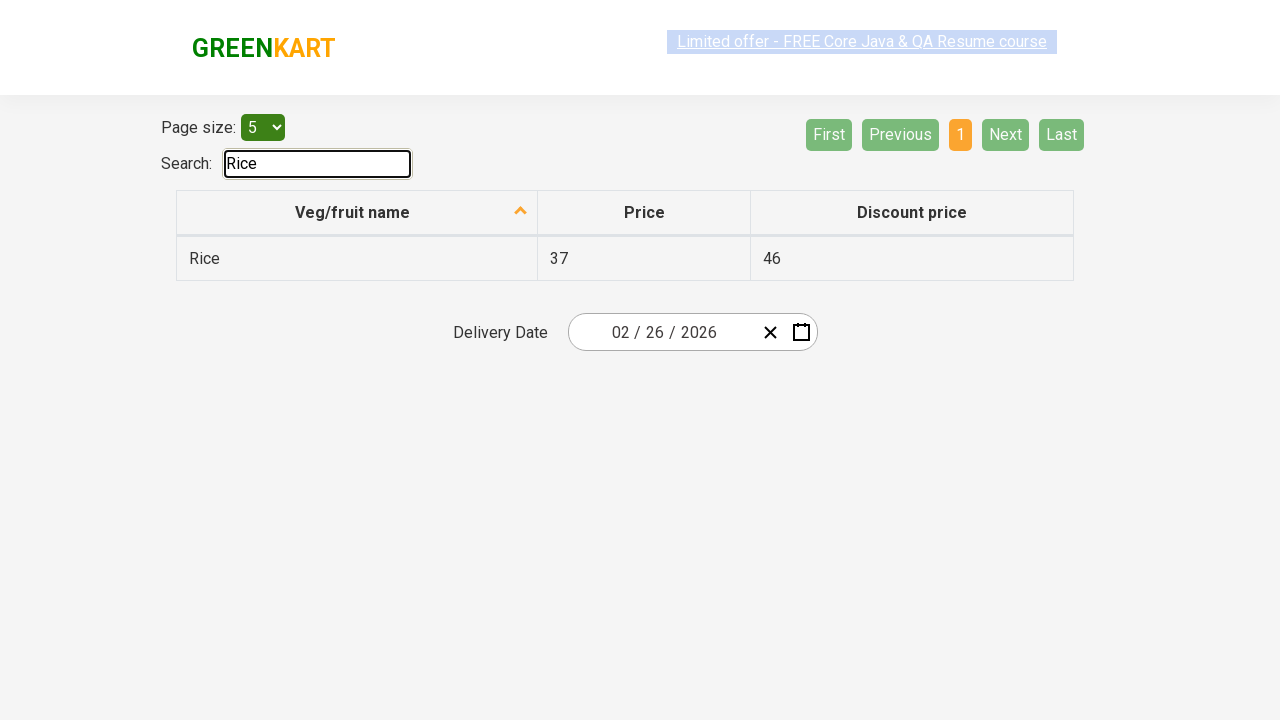

Verified that 'Rice' contains 'Rice'
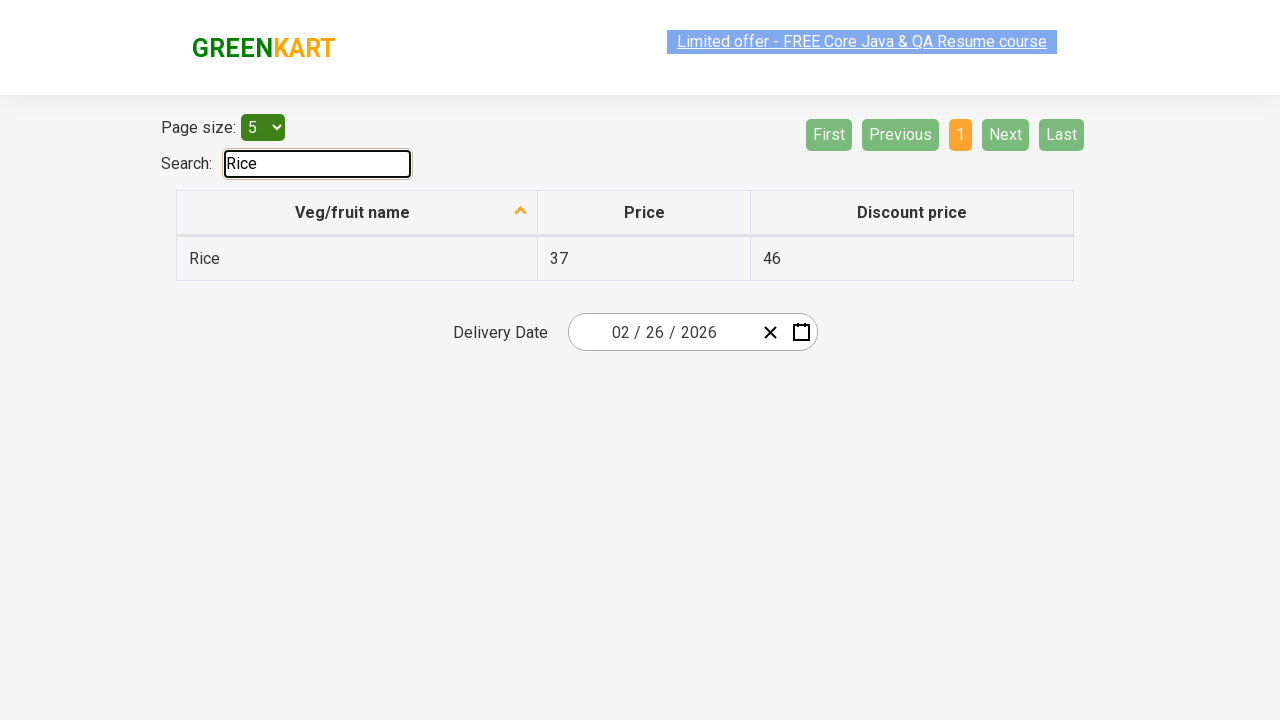

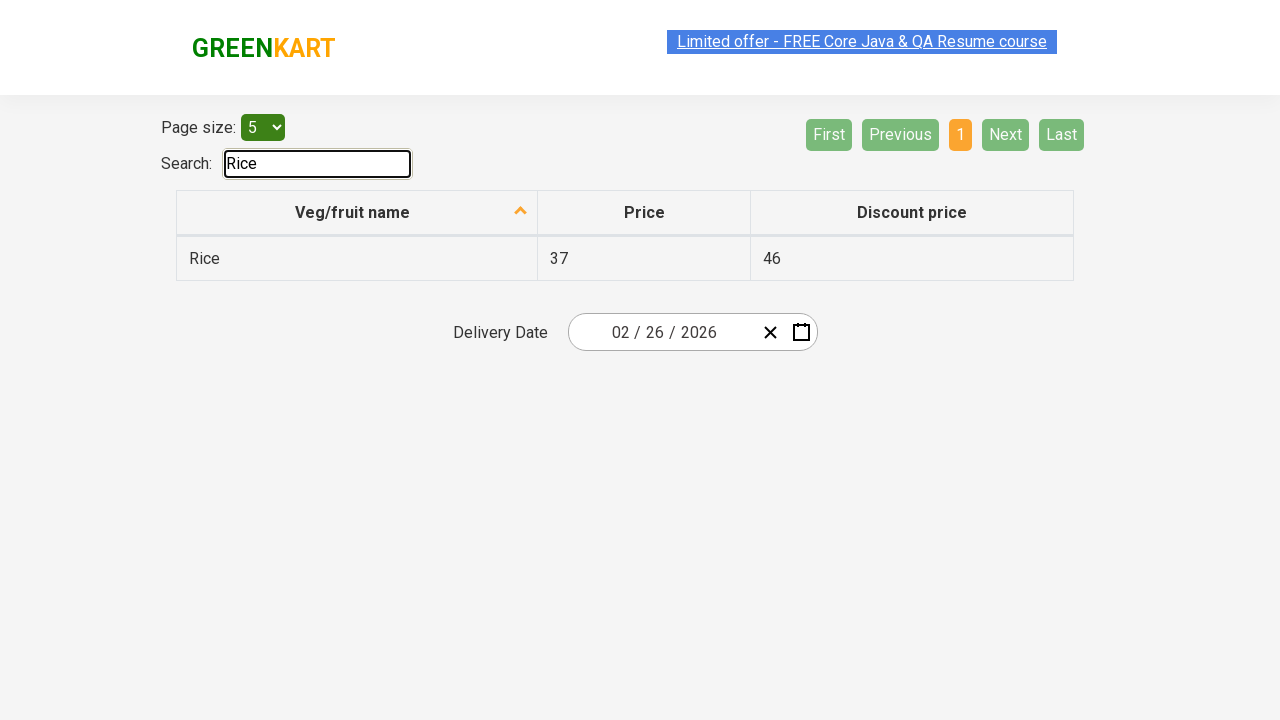